Tests dropdown selection functionality using selectByIndex method on a date dropdown

Starting URL: https://m.rediff.com/signup/register

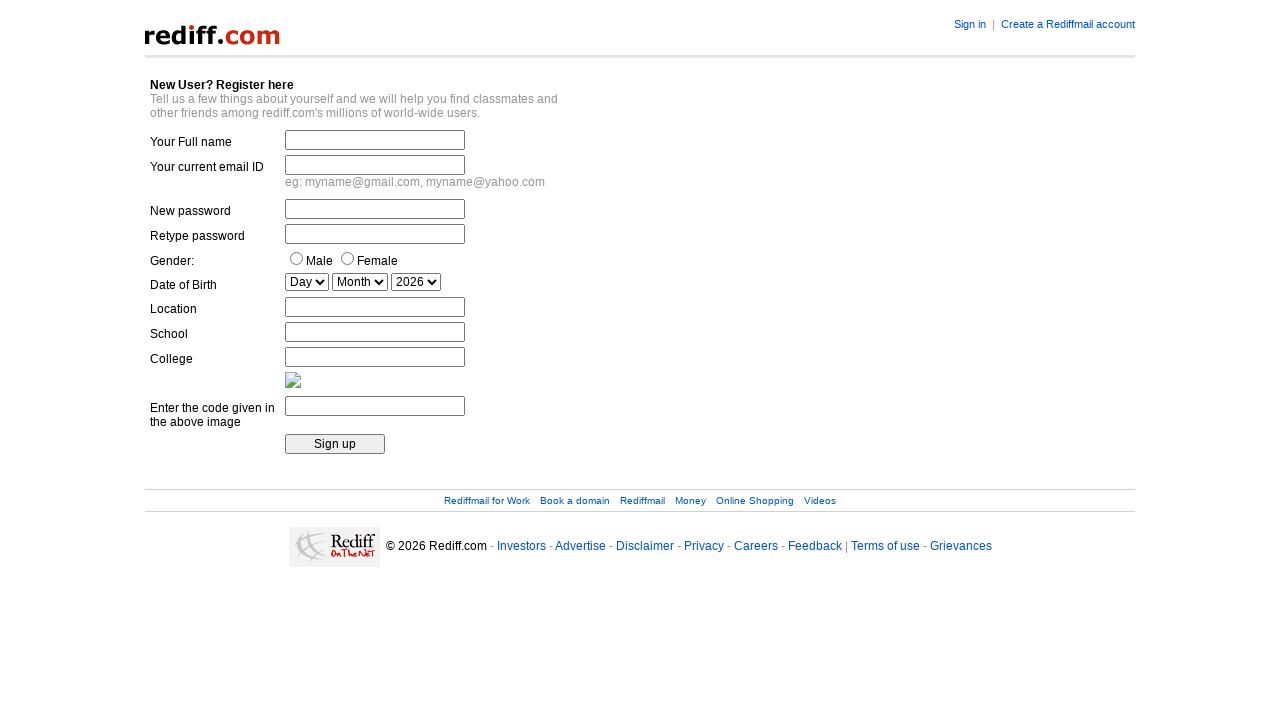

Selected option at index 15 from the date dropdown on select#date_day
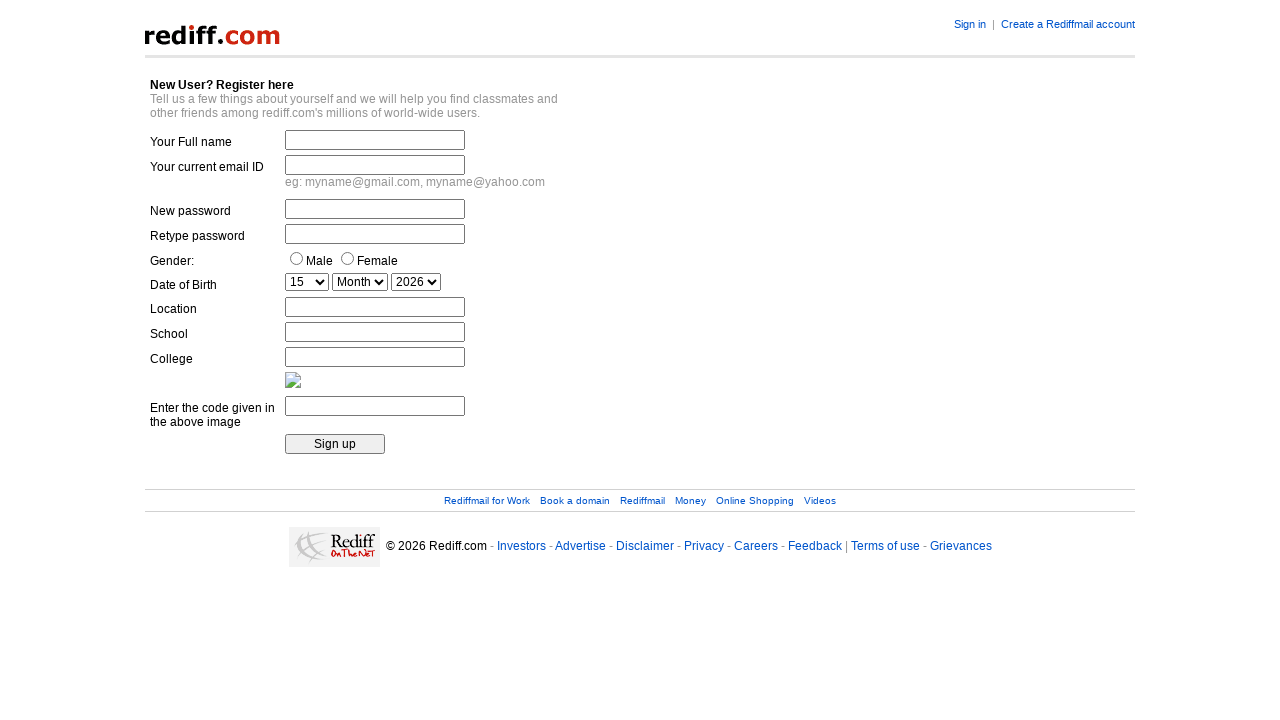

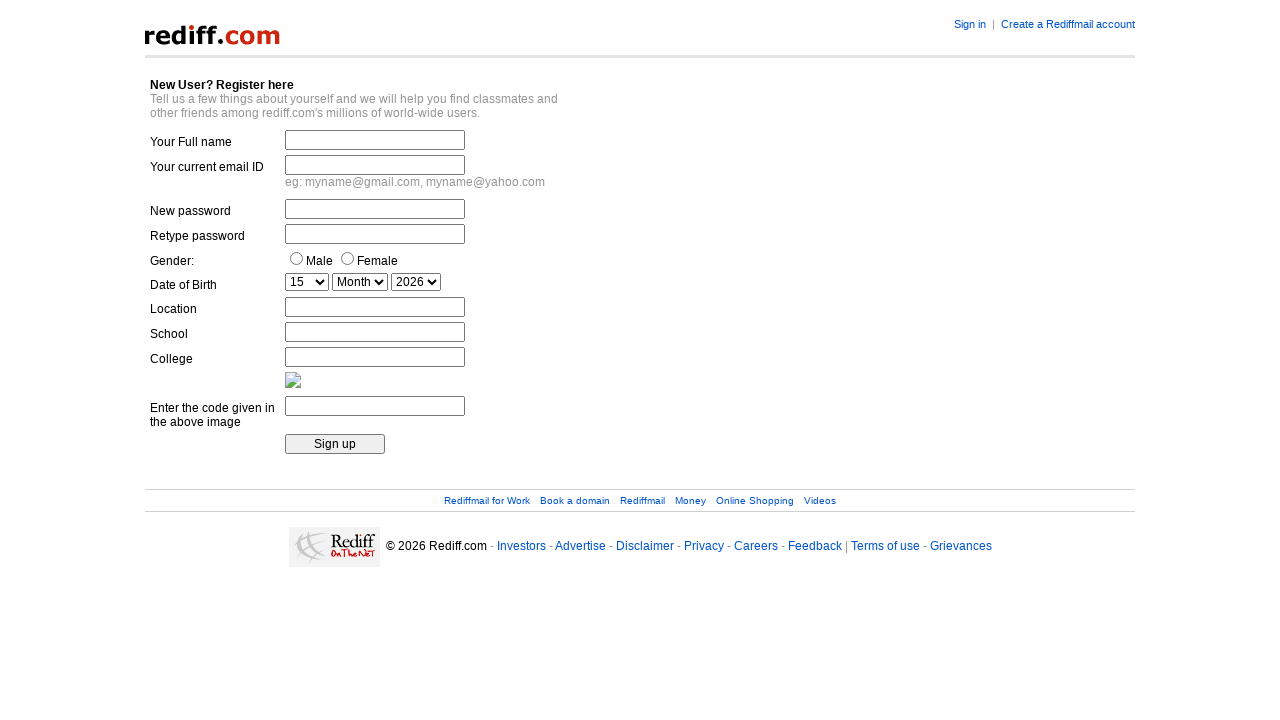